Tests filtering to display only completed items

Starting URL: https://demo.playwright.dev/todomvc

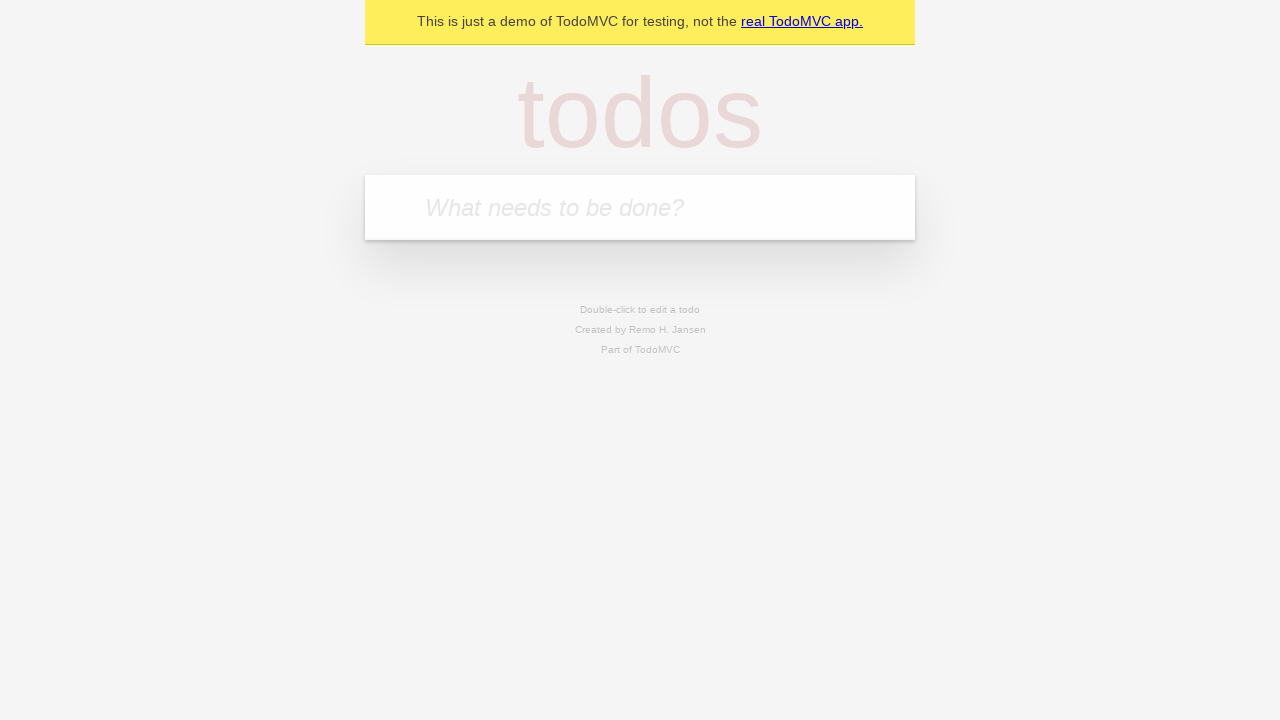

Filled new-todo input with 'buy some cheese' on .new-todo
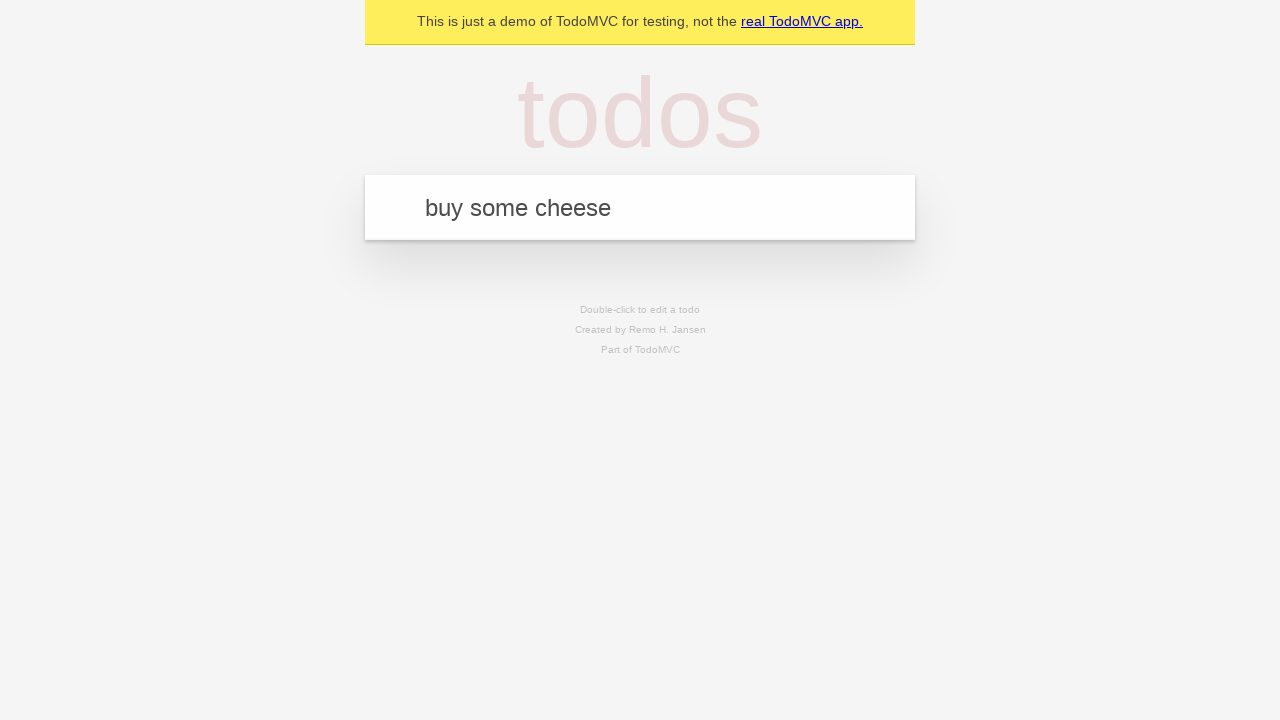

Pressed Enter to add first todo on .new-todo
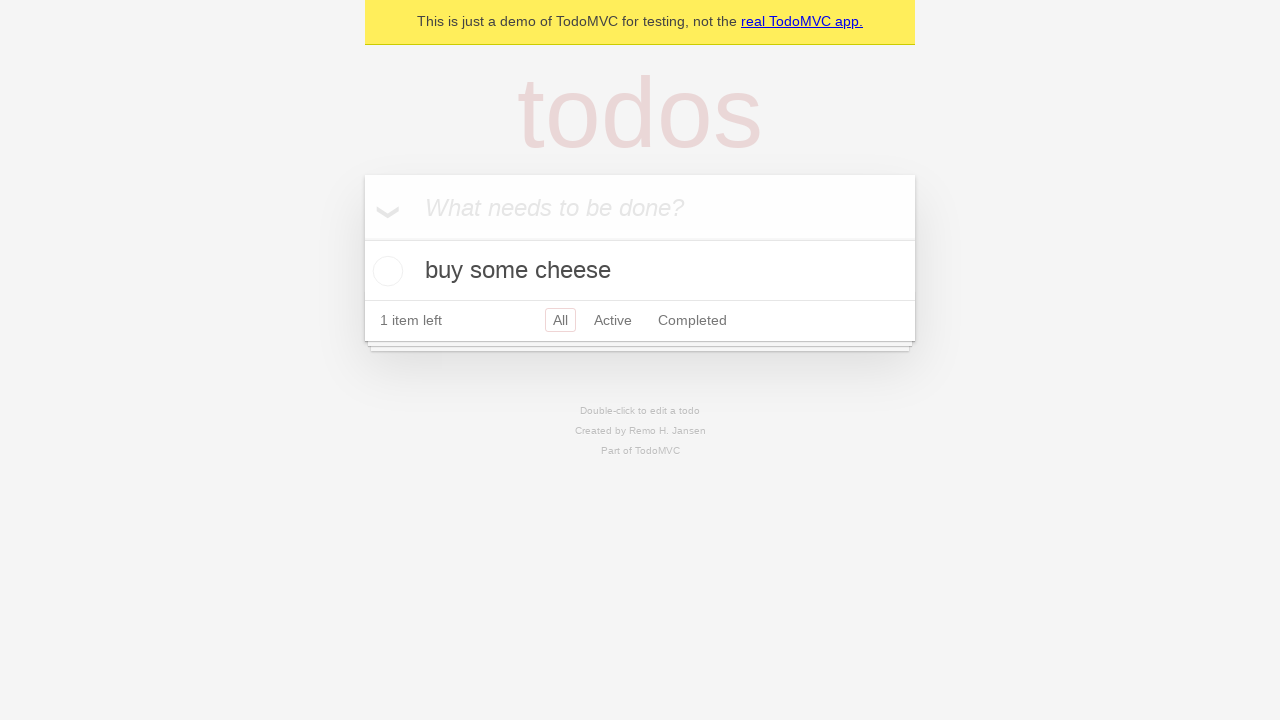

Filled new-todo input with 'feed the cat' on .new-todo
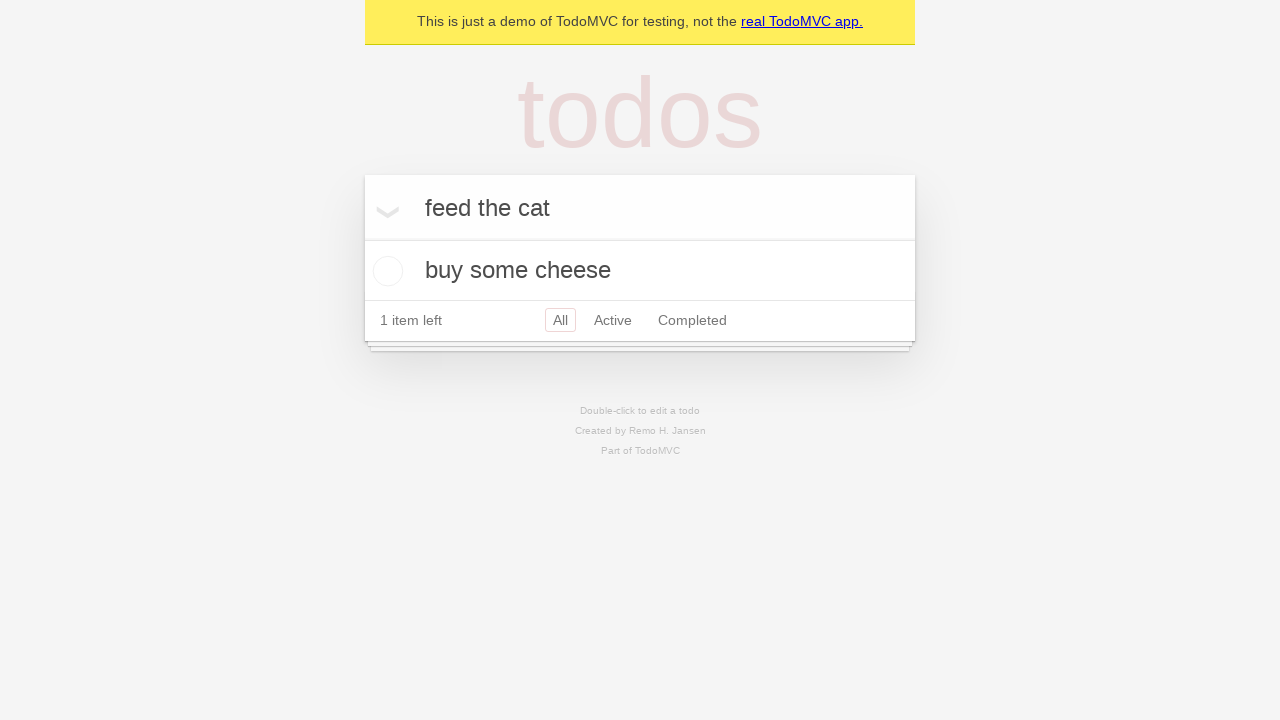

Pressed Enter to add second todo on .new-todo
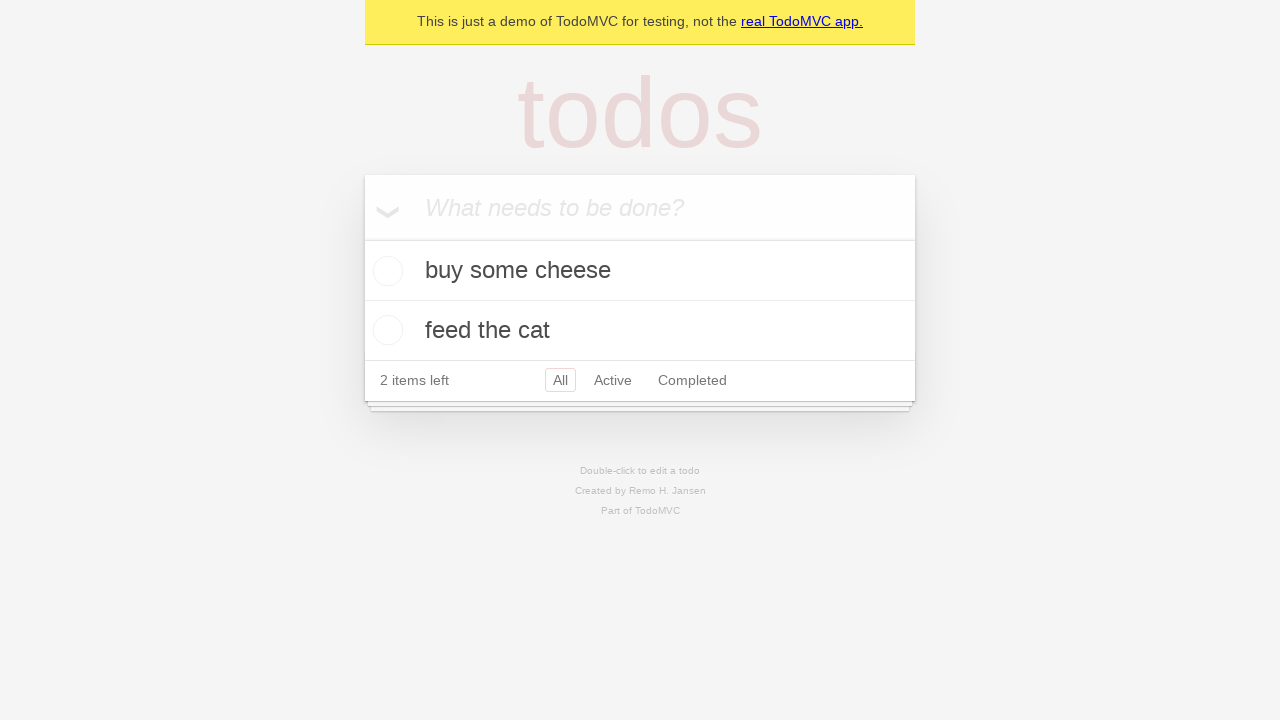

Filled new-todo input with 'book a doctors appointment' on .new-todo
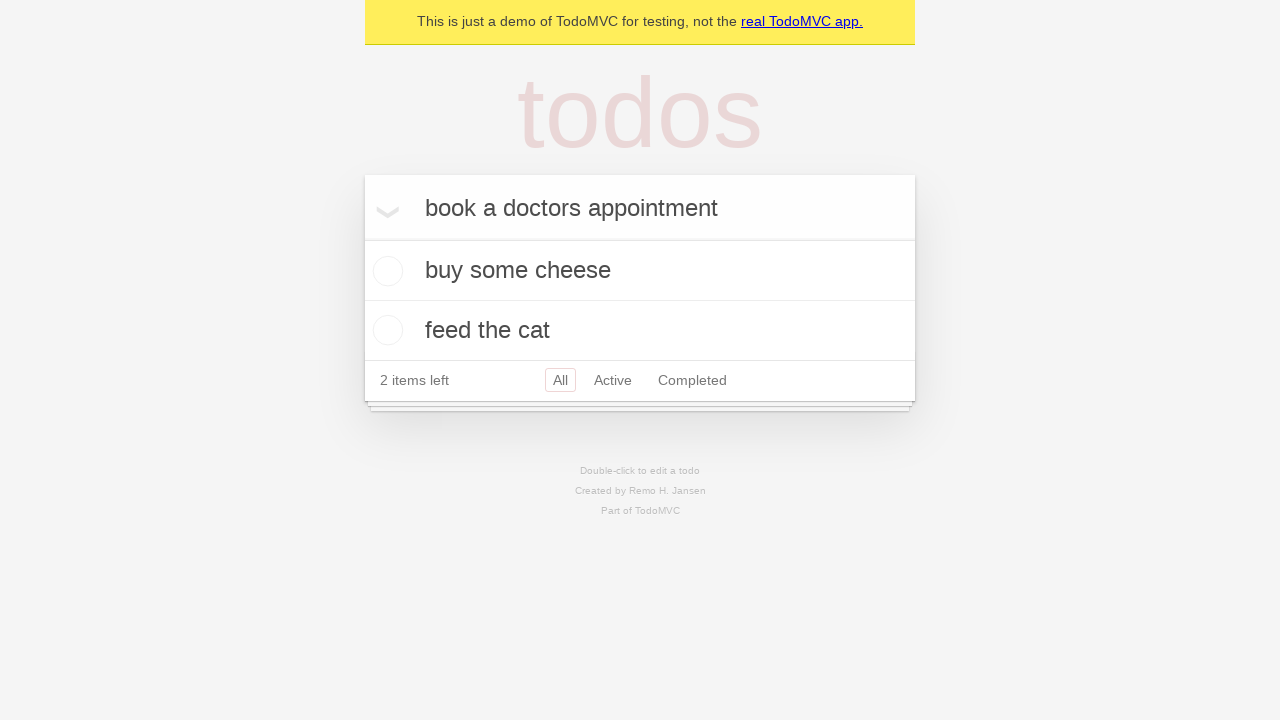

Pressed Enter to add third todo on .new-todo
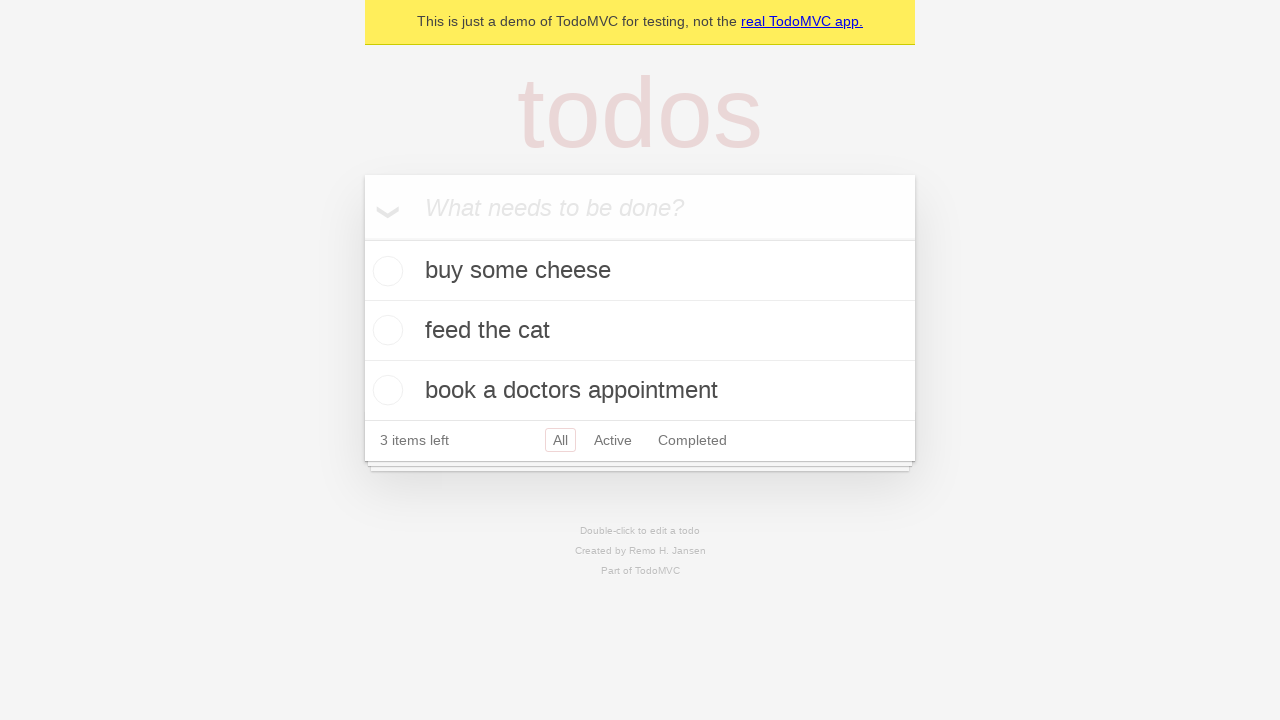

Checked the second todo item as completed at (385, 330) on .todo-list li .toggle >> nth=1
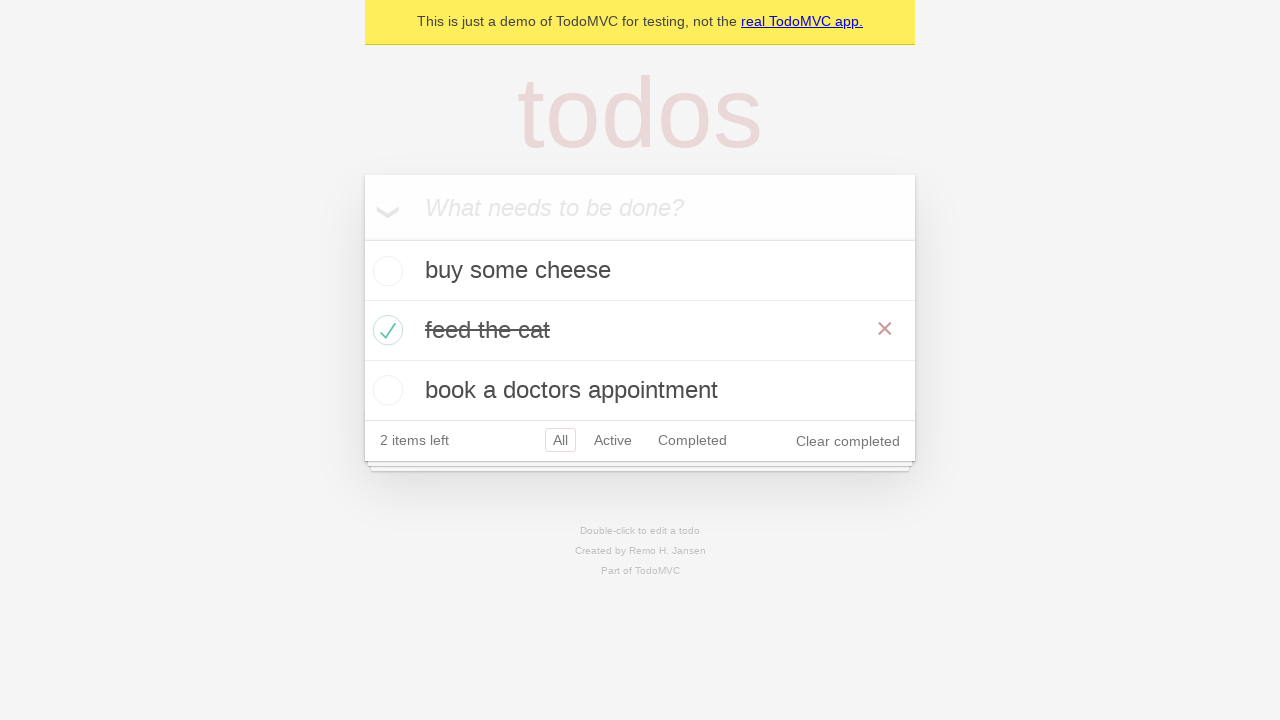

Clicked Completed filter to display only completed items at (692, 440) on .filters >> text=Completed
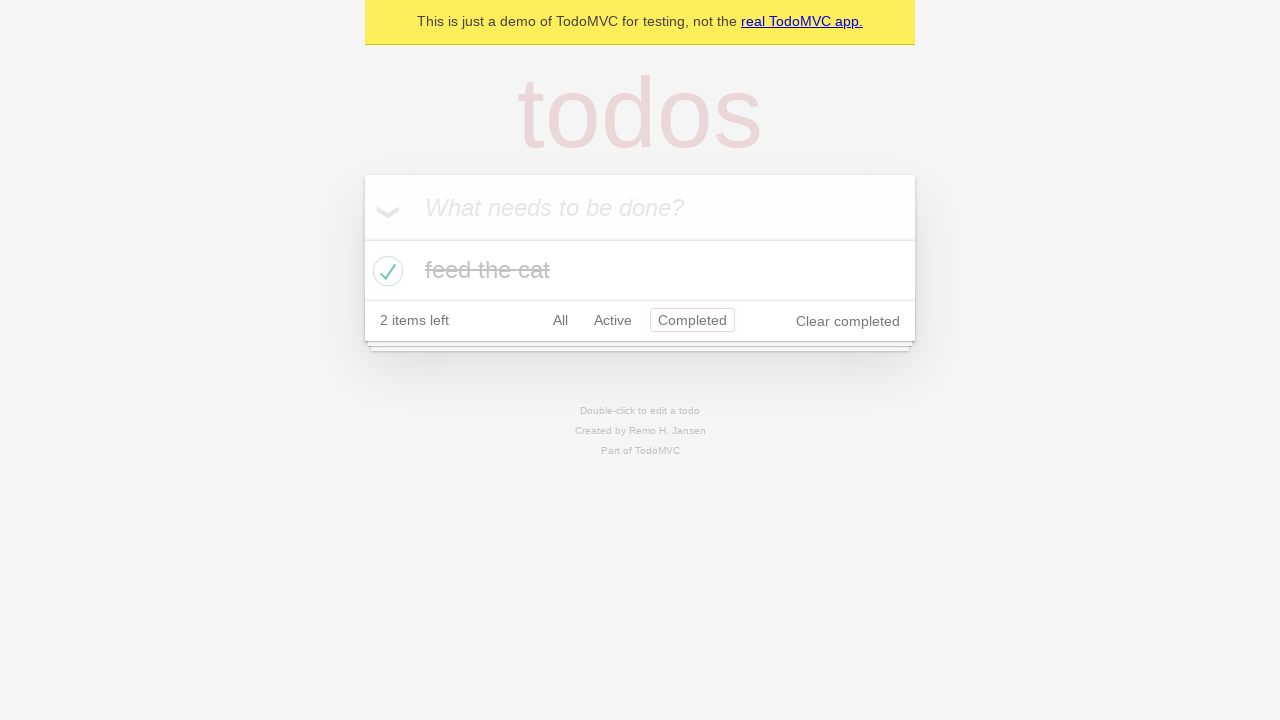

Filtered view loaded showing completed items
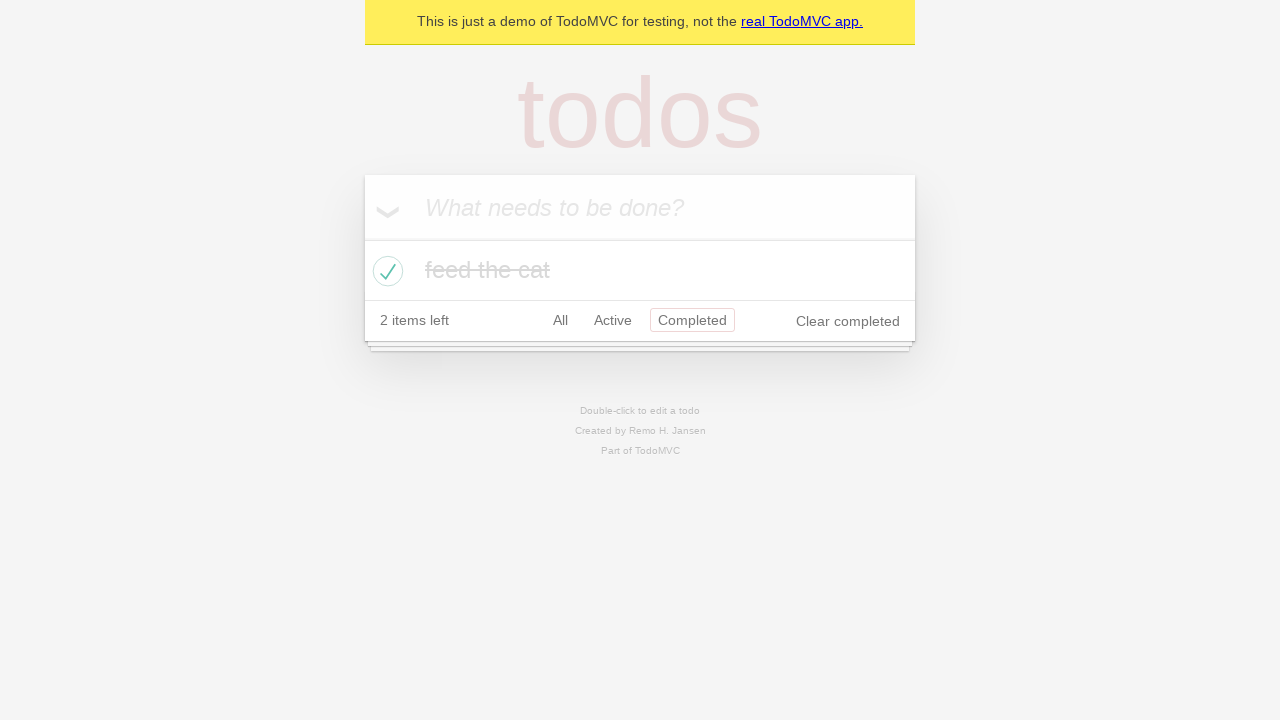

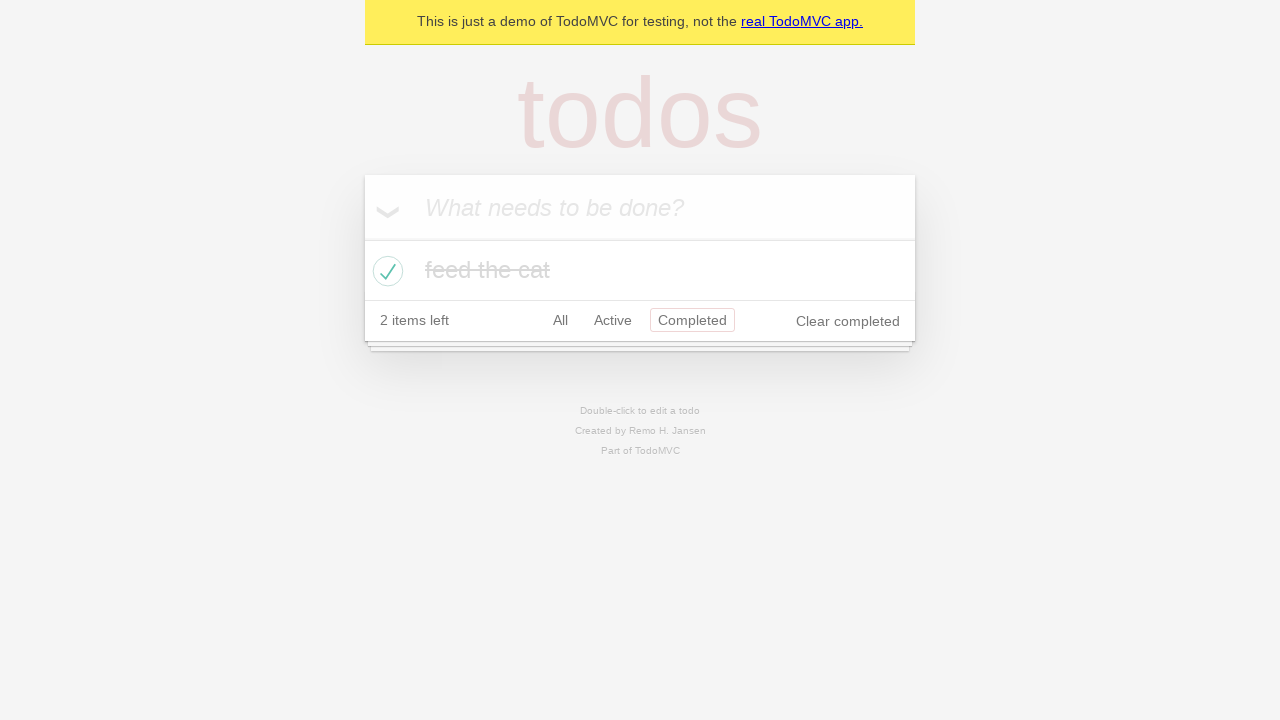